Tests confirmation alert handling - clicks confirm button, accepts the alert and verifies "You selected Ok" message, then clicks again, dismisses the alert and verifies "You selected Cancel" message.

Starting URL: https://demoqa.com/alerts

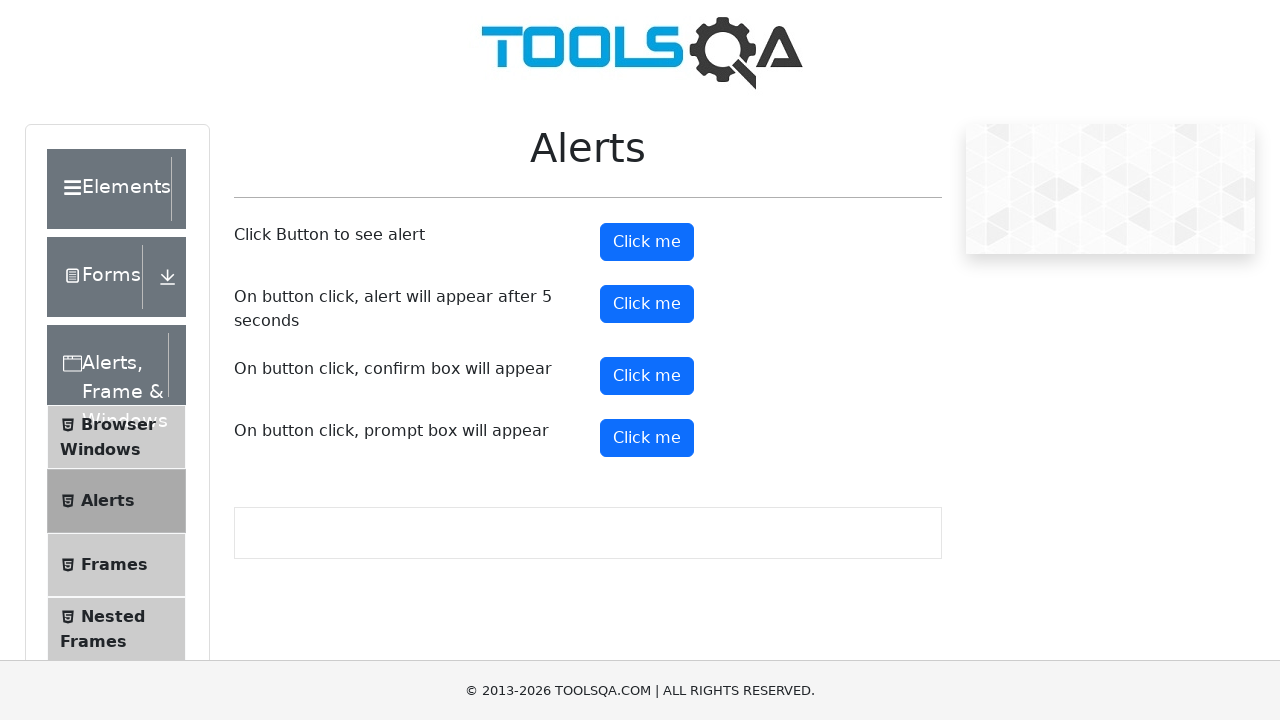

Set up dialog handler to accept confirmation alert
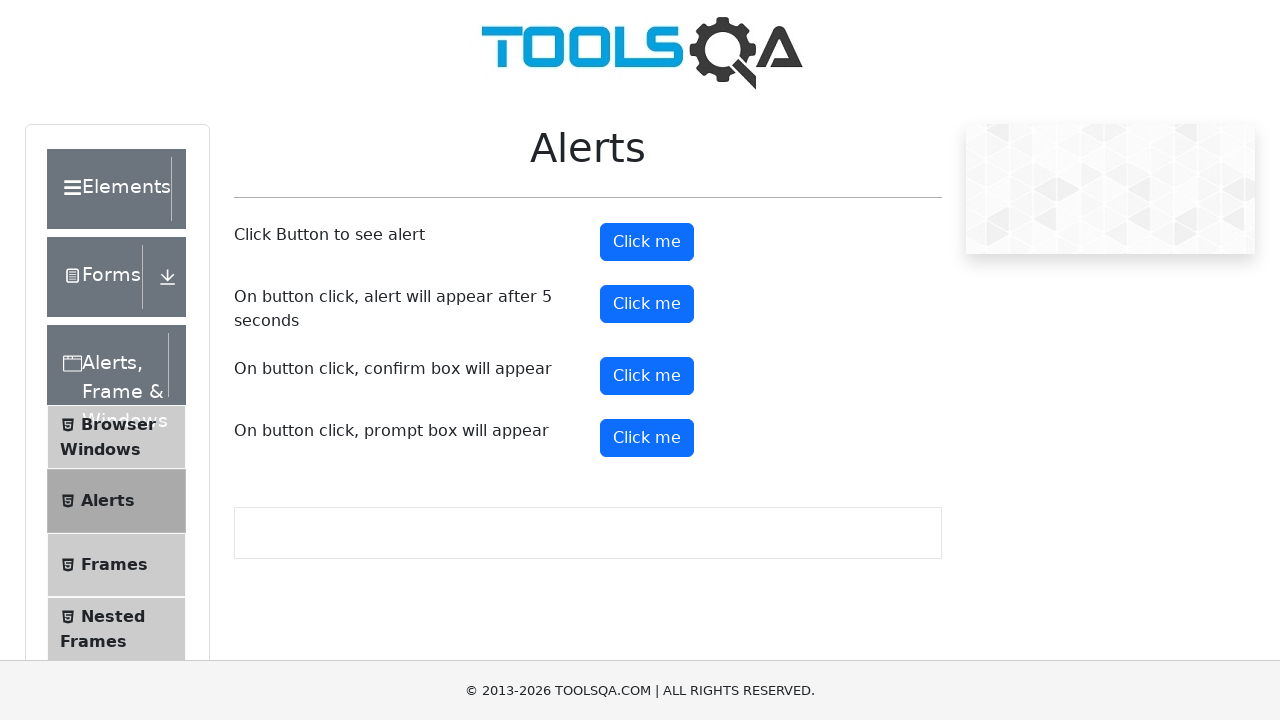

Clicked confirm button to trigger confirmation alert at (647, 376) on xpath=//*[@id='confirmButton']
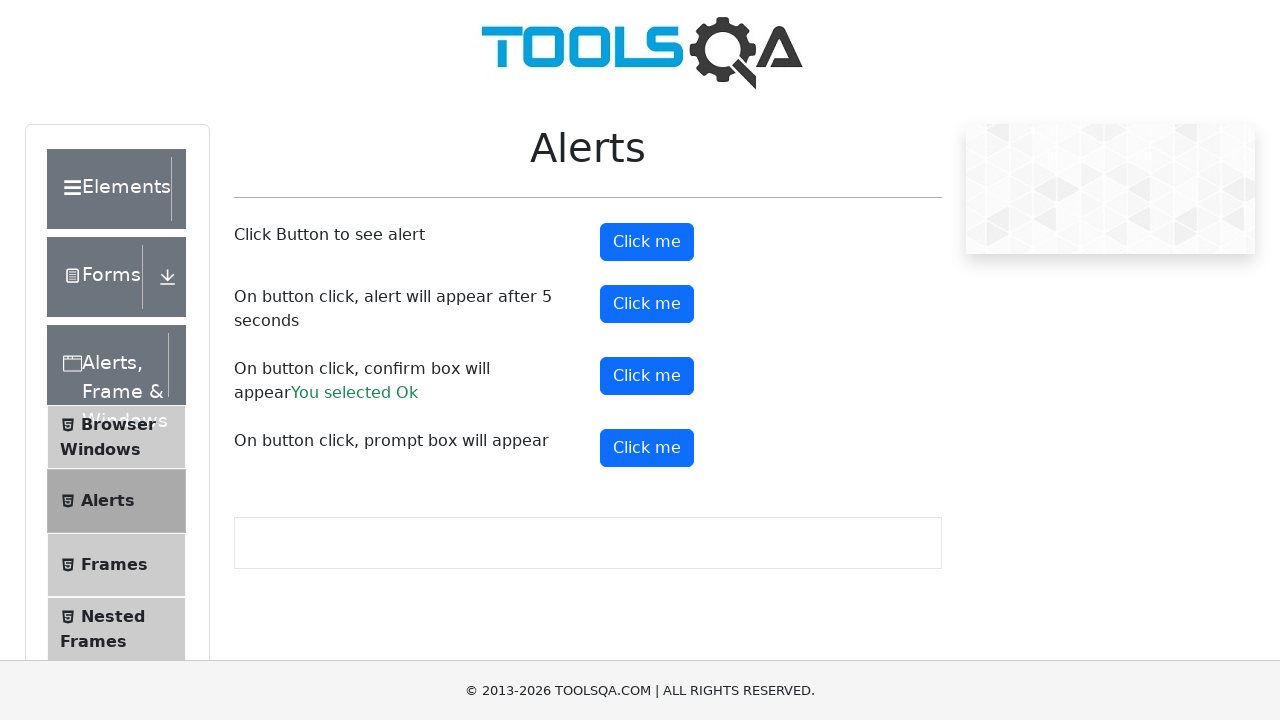

Waited for success message to appear
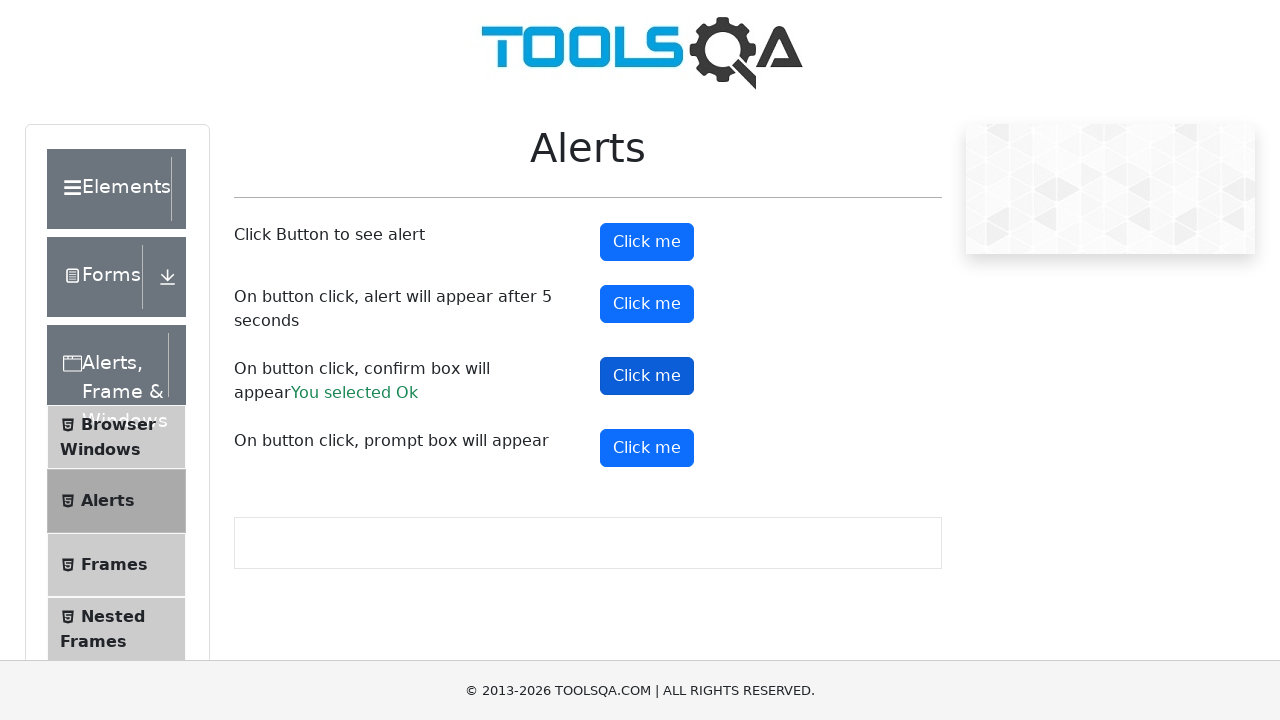

Located success message element
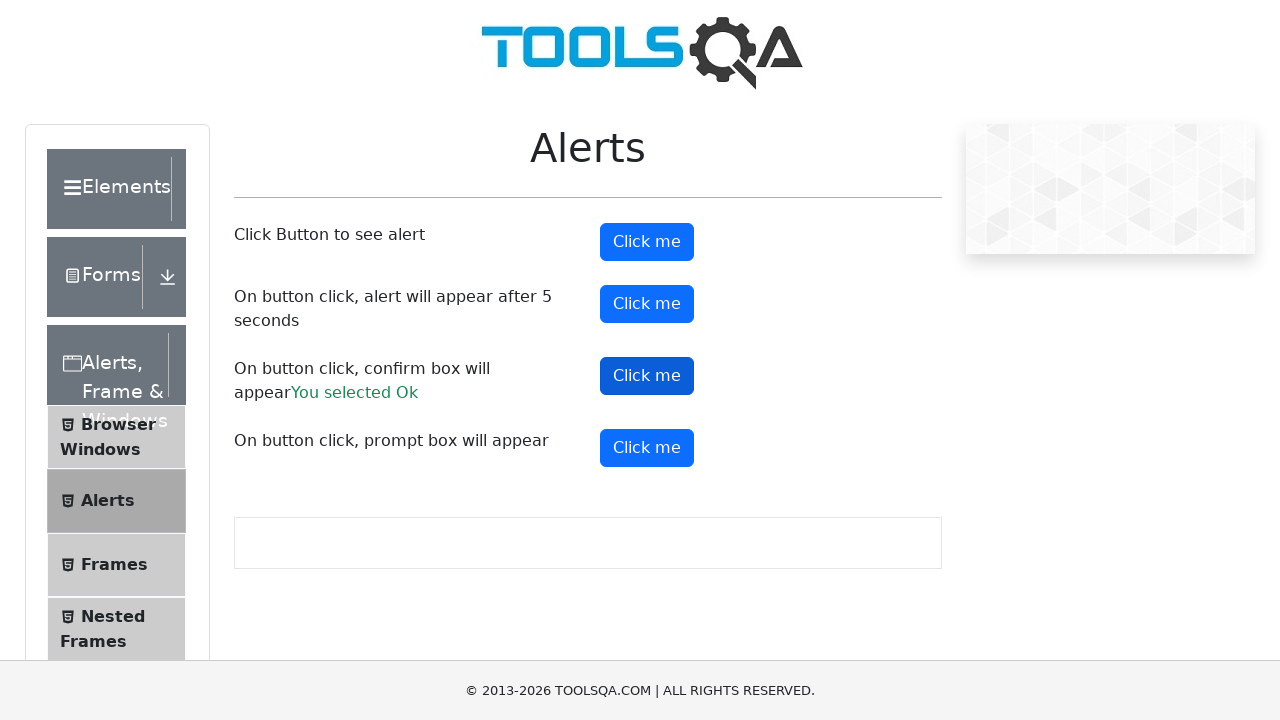

Verified 'You selected Ok' message after accepting alert
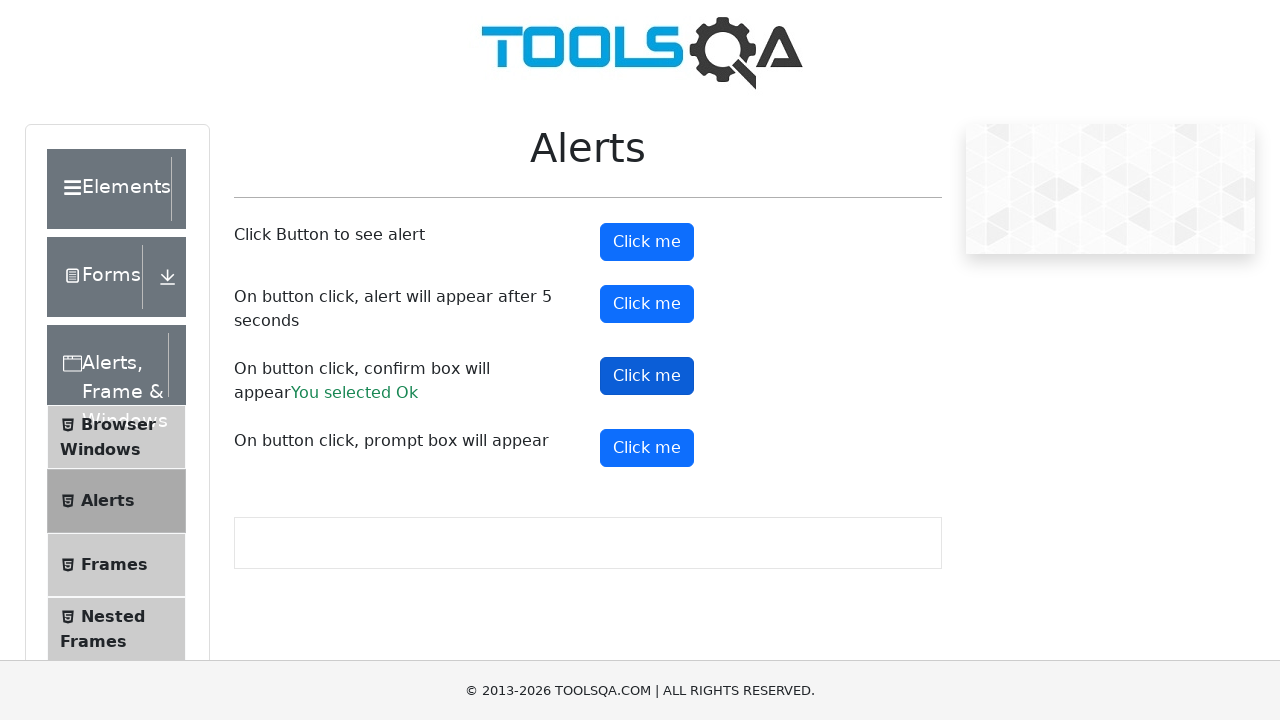

Set up dialog handler to dismiss confirmation alert
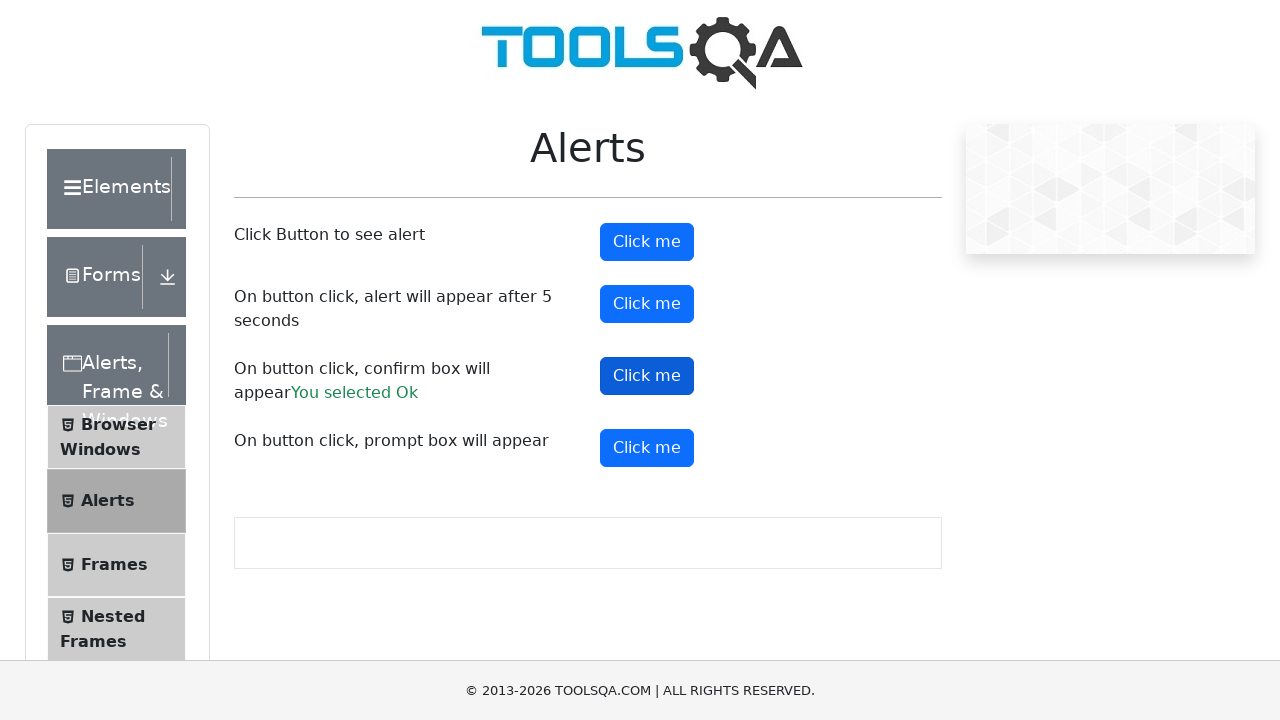

Clicked confirm button again to trigger second confirmation alert at (647, 376) on xpath=//*[@id='confirmButton']
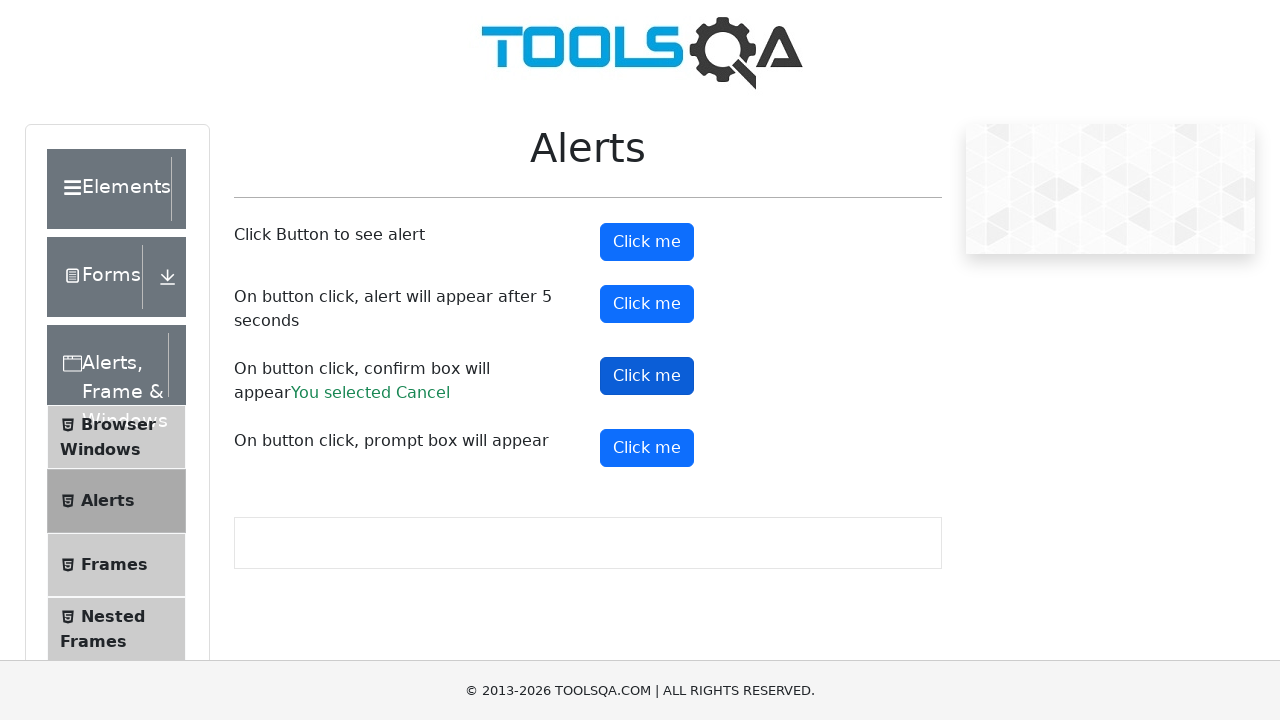

Waited for cancel message to appear
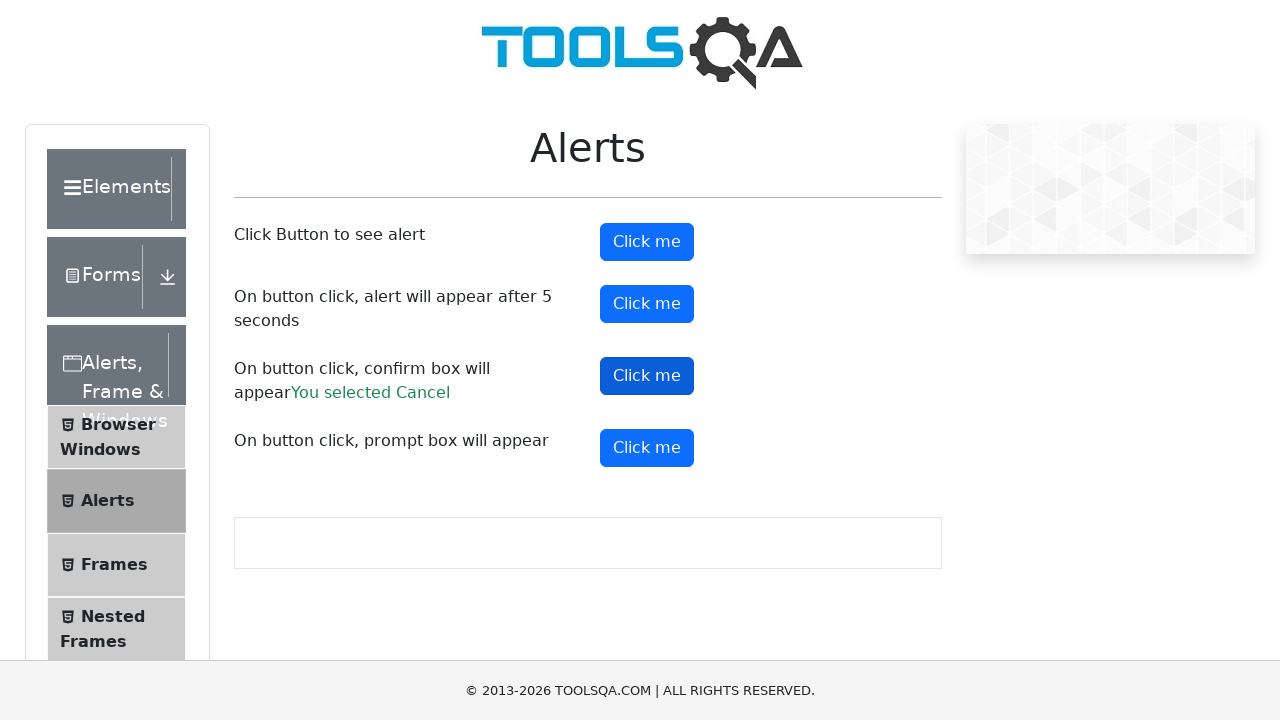

Verified 'You selected Cancel' message after dismissing alert
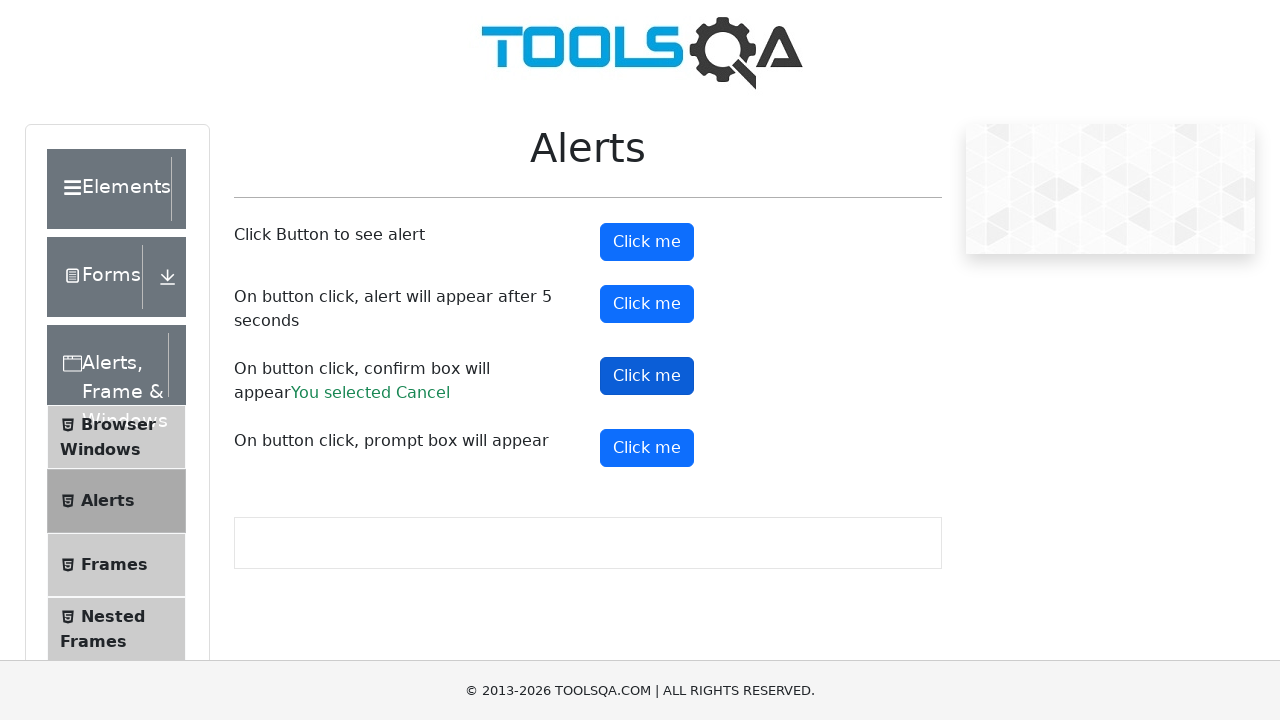

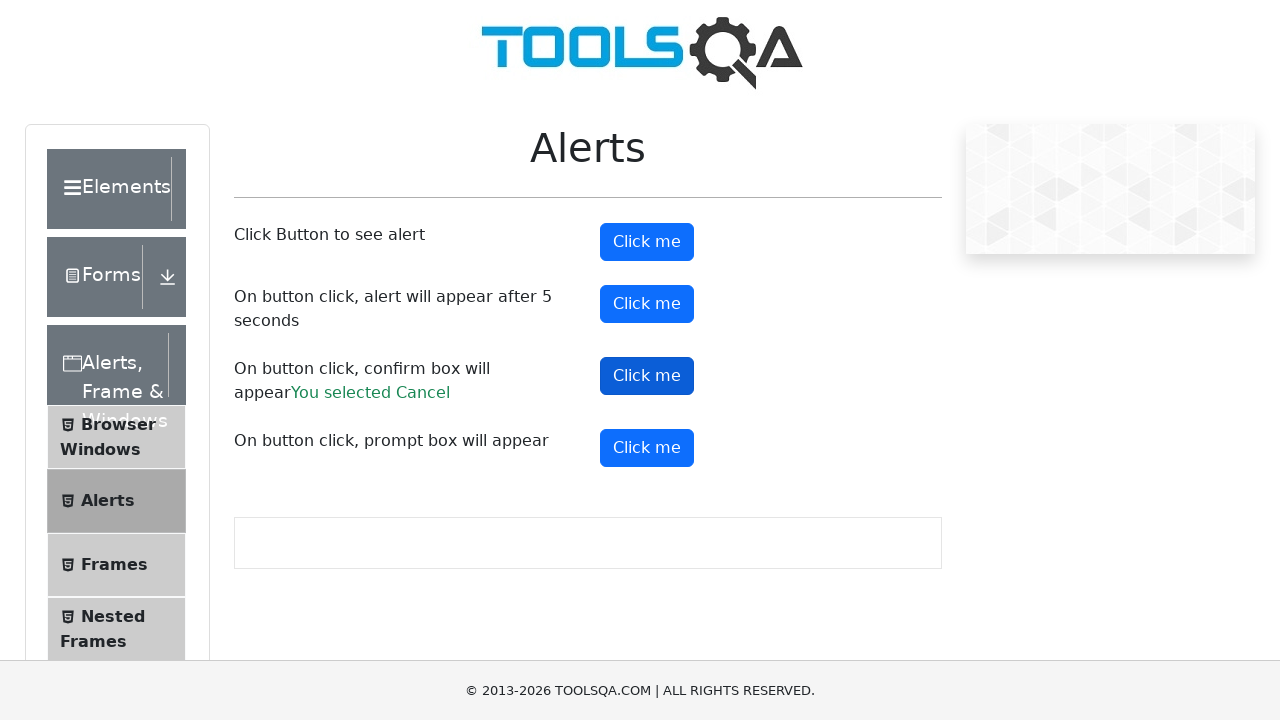